Tests that an iFood restaurant page loads correctly by verifying that menu sections appear and contain product cards with names and prices.

Starting URL: https://www.ifood.com.br/delivery/rio-de-janeiro-rj/cumbuca-catete/e2c3f587-3c83-4ea7-8418-a4b693caaaa4

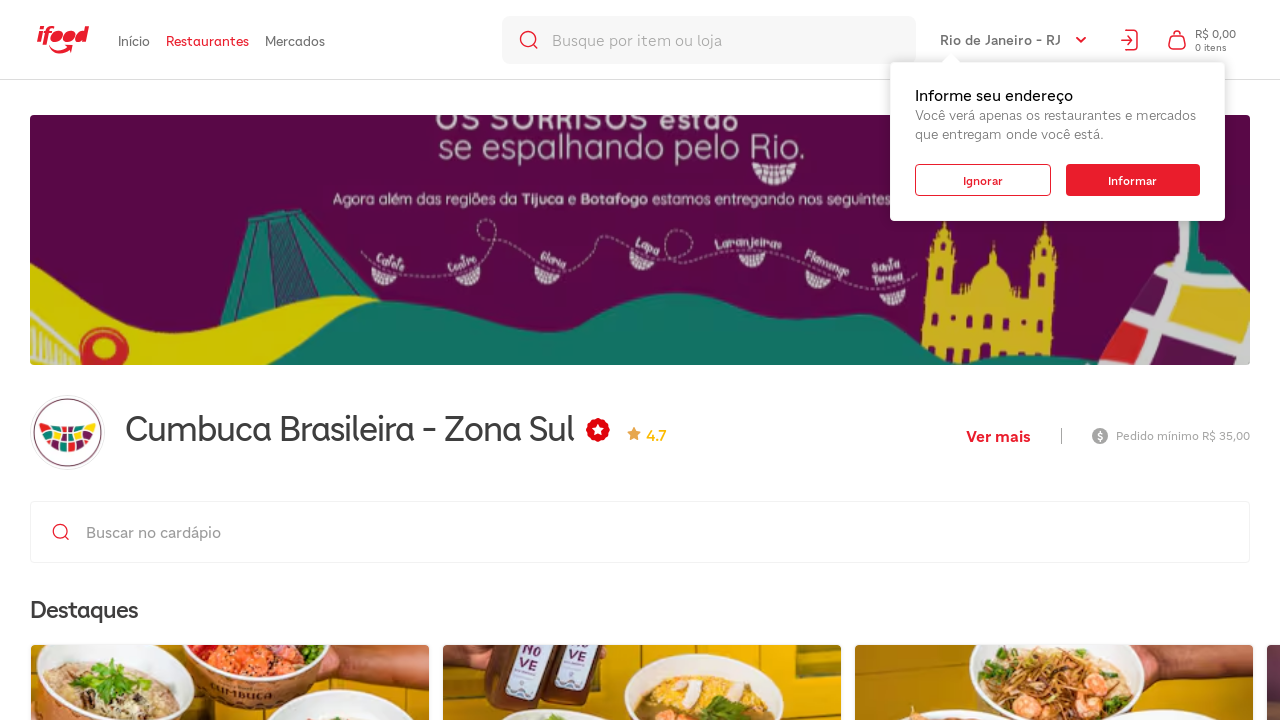

Waited for restaurant menu sections to load
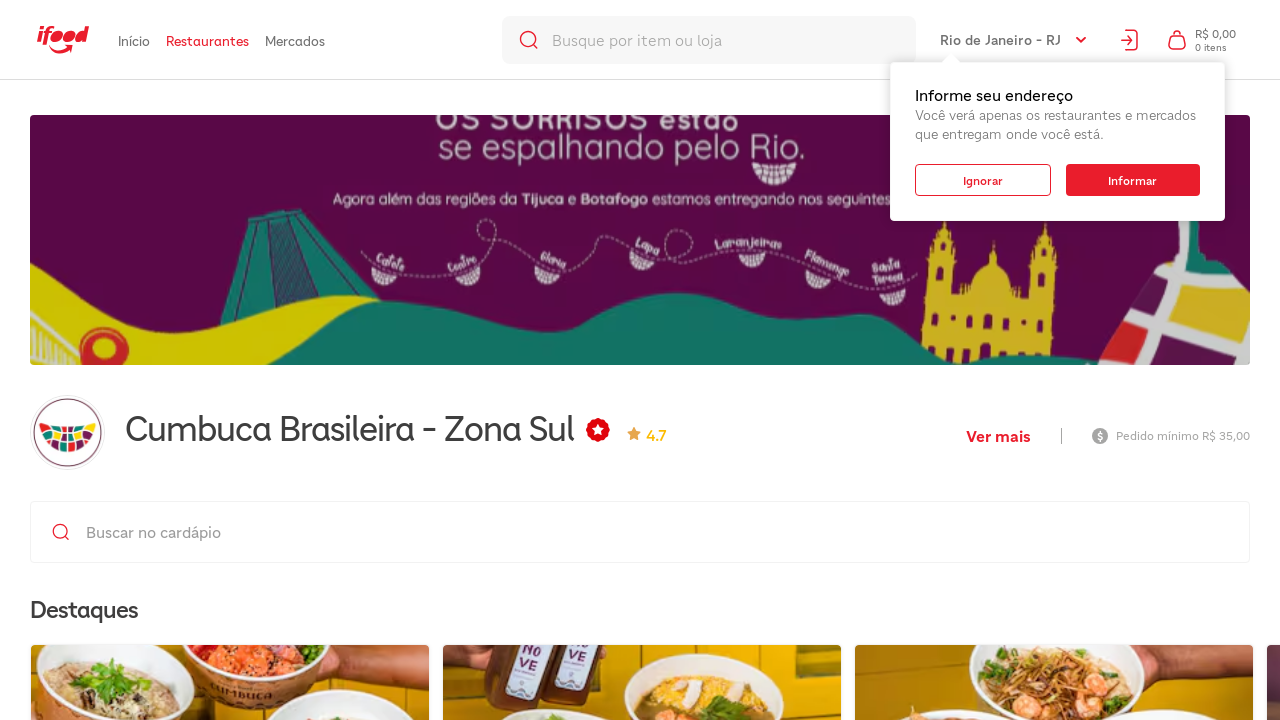

Found 11 menu sections
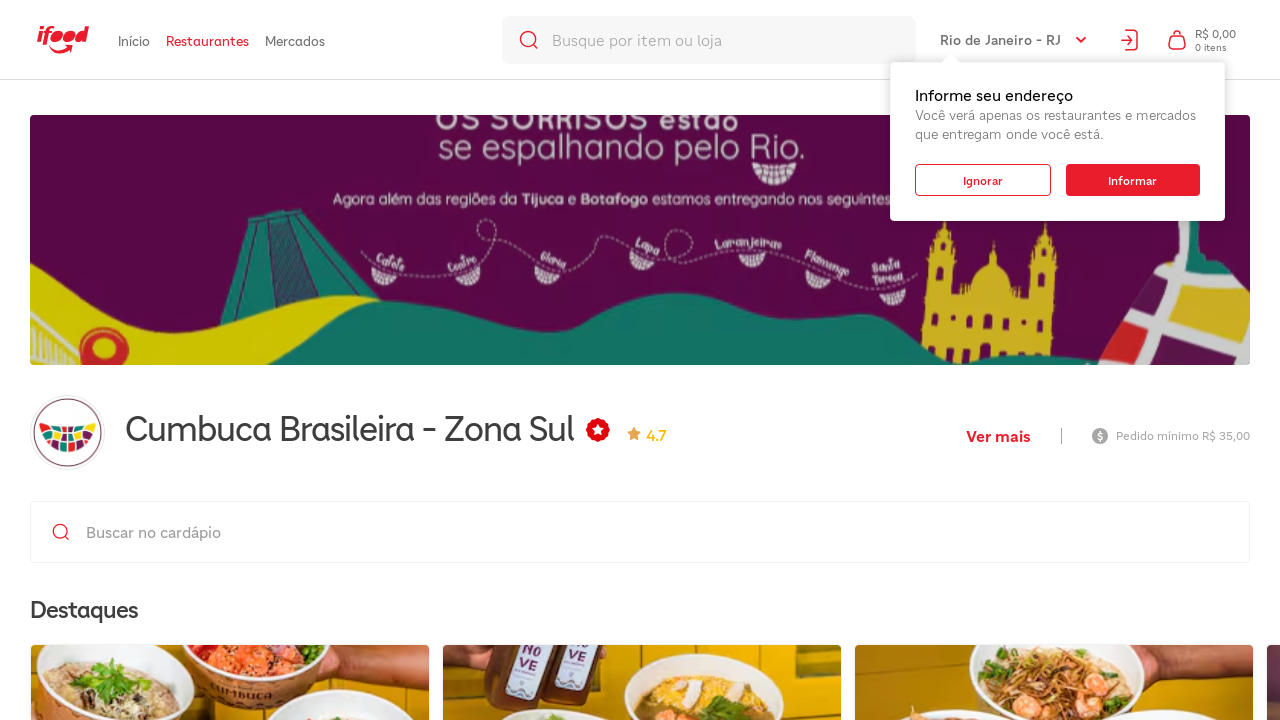

Verified that menu sections are present
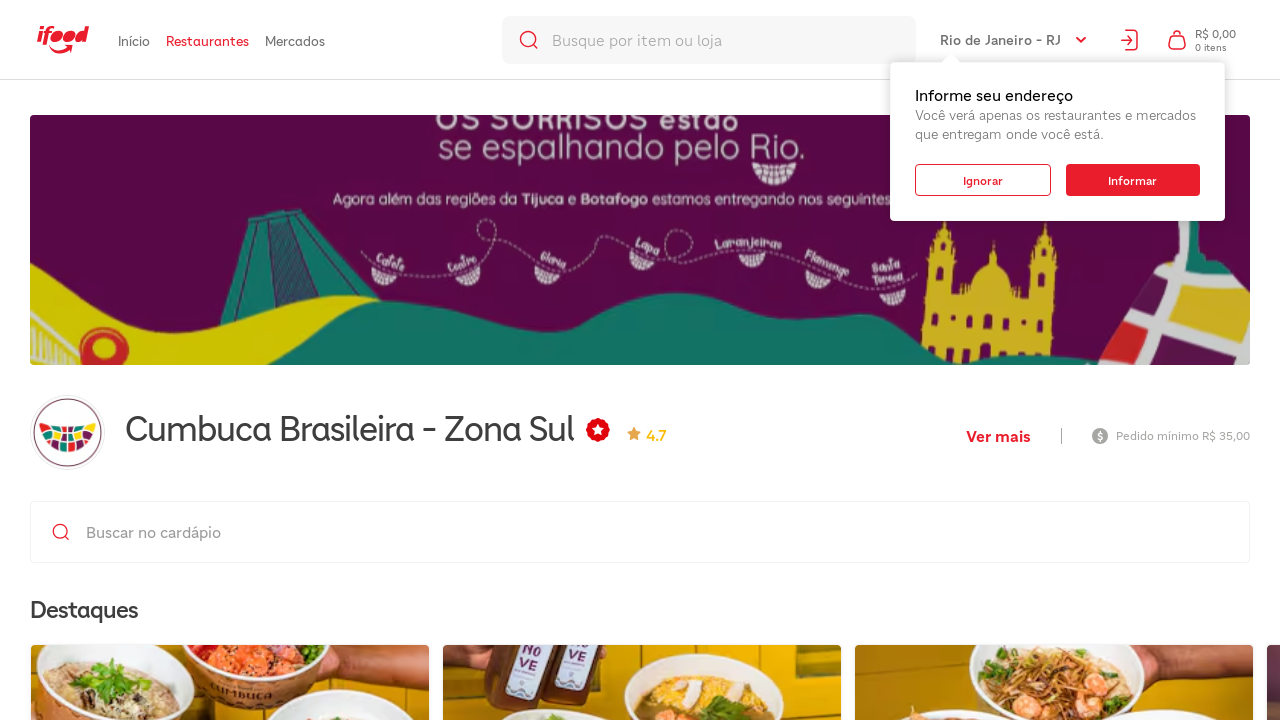

Found 41 product cards on the page
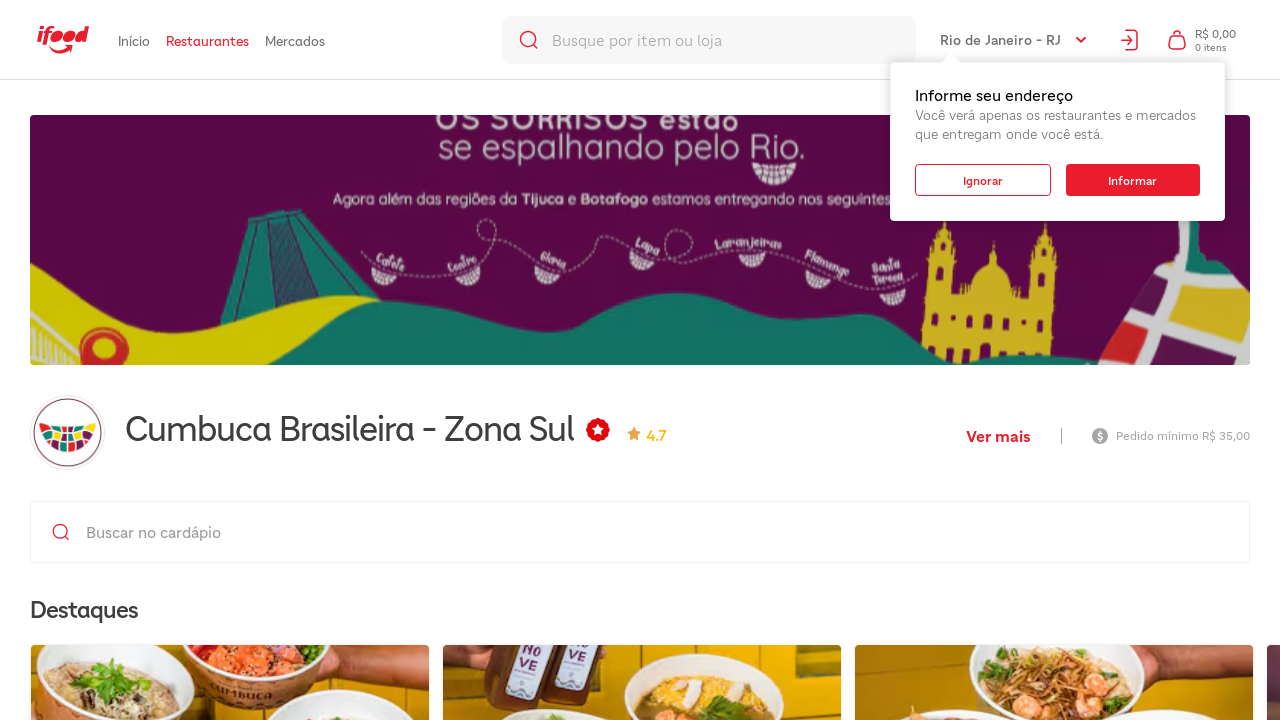

Verified that products are displayed in sections
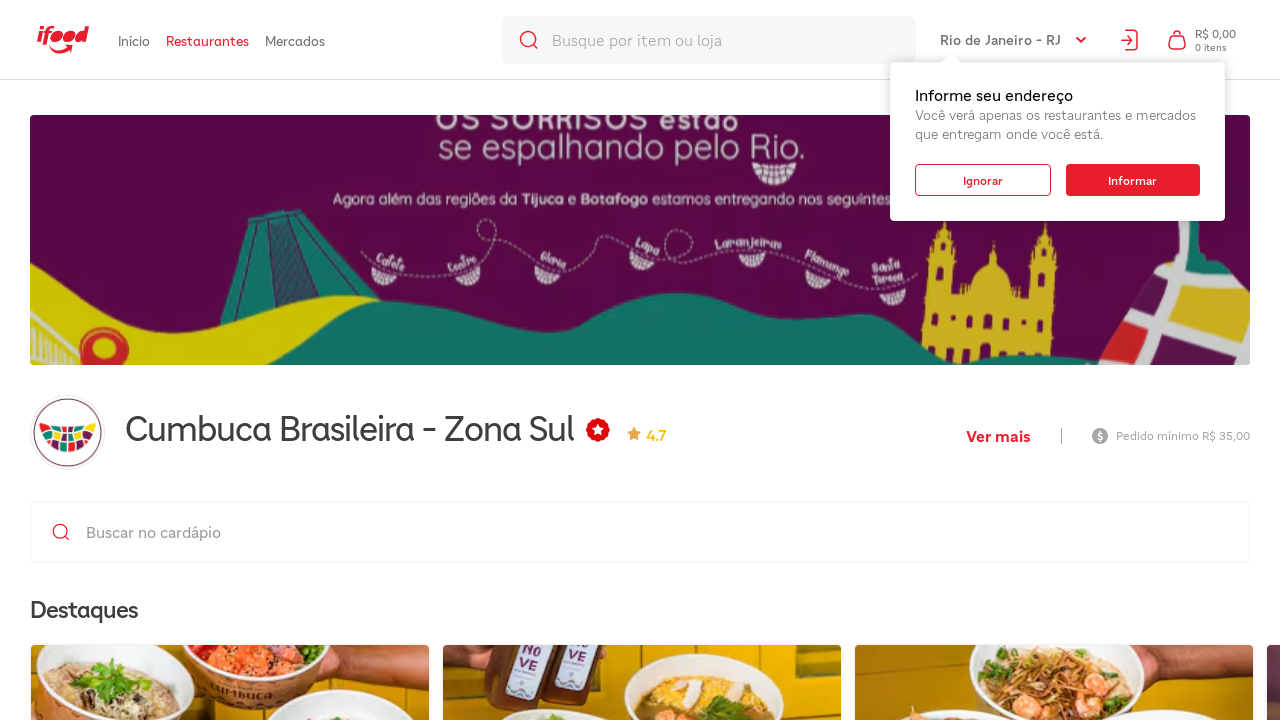

Located the first product card
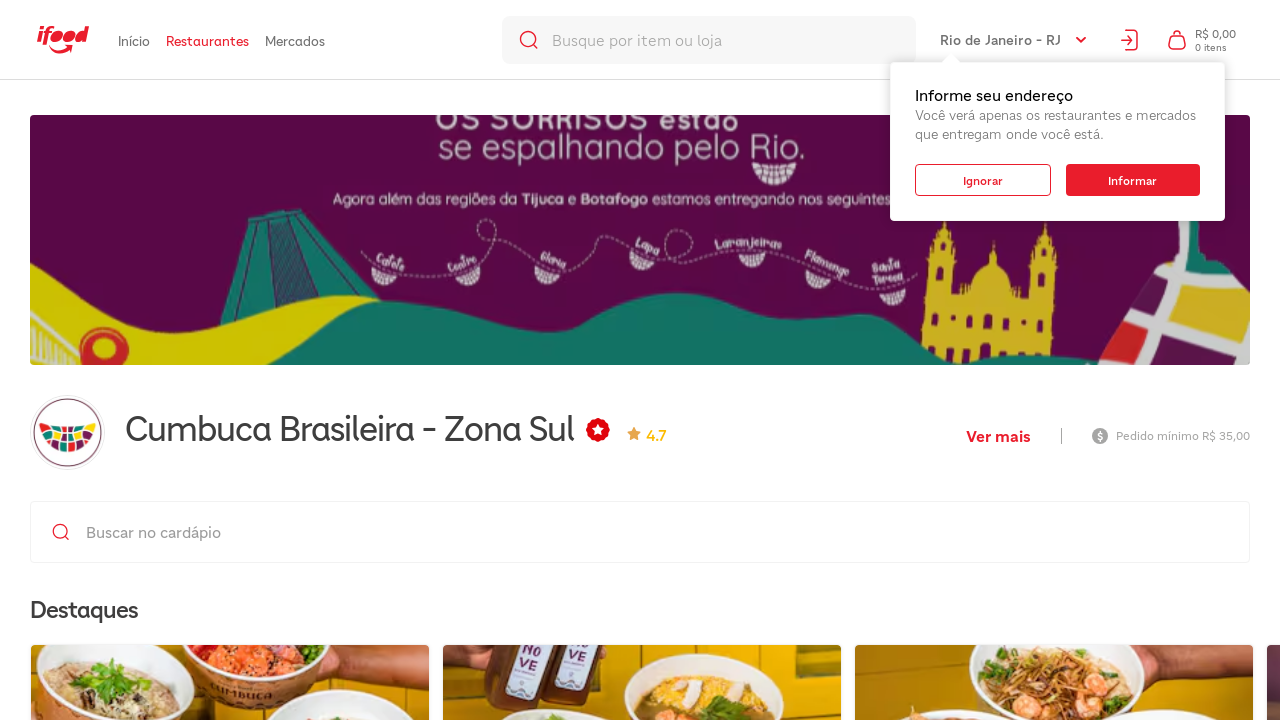

Verified that first product card is visible
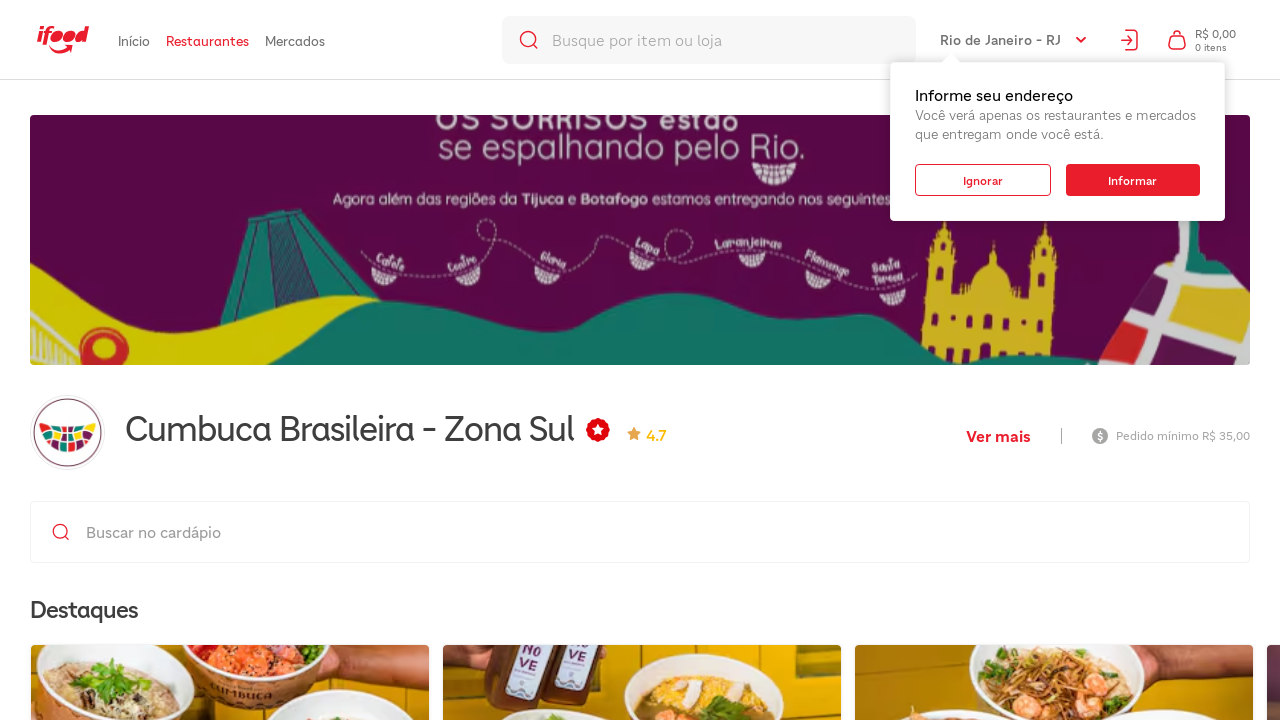

Located product name element in first card
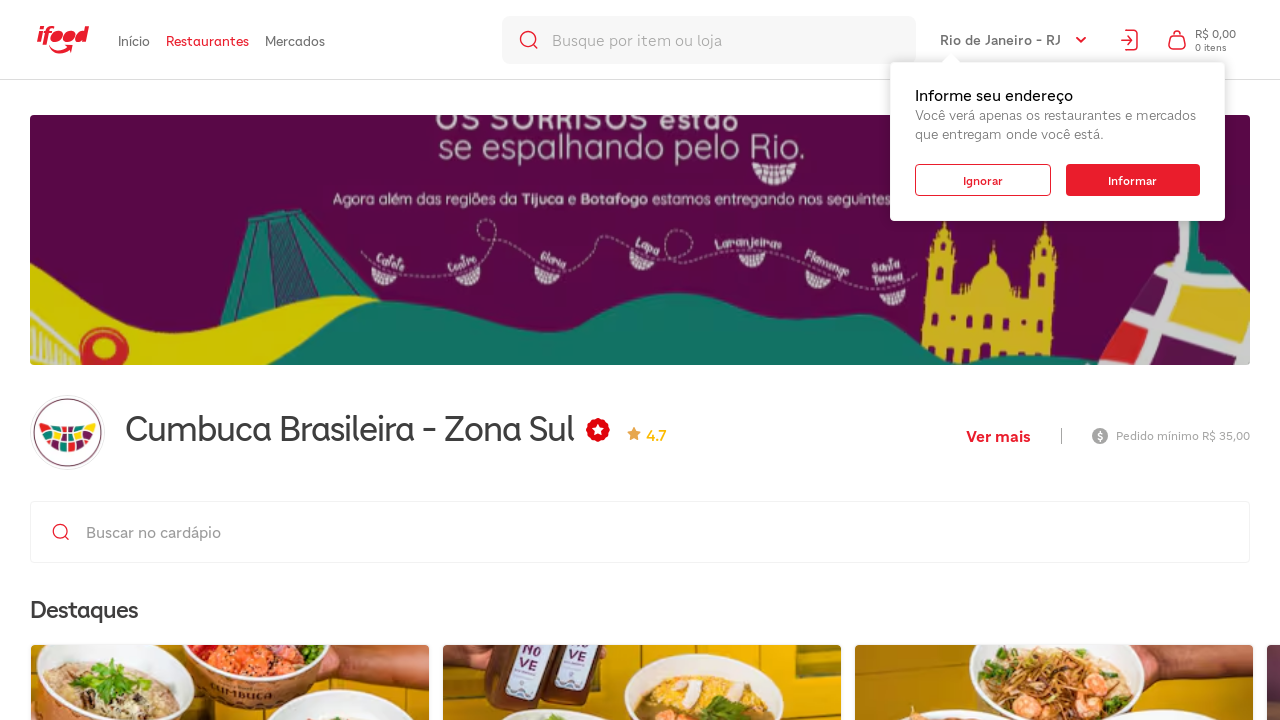

Verified that product name is visible
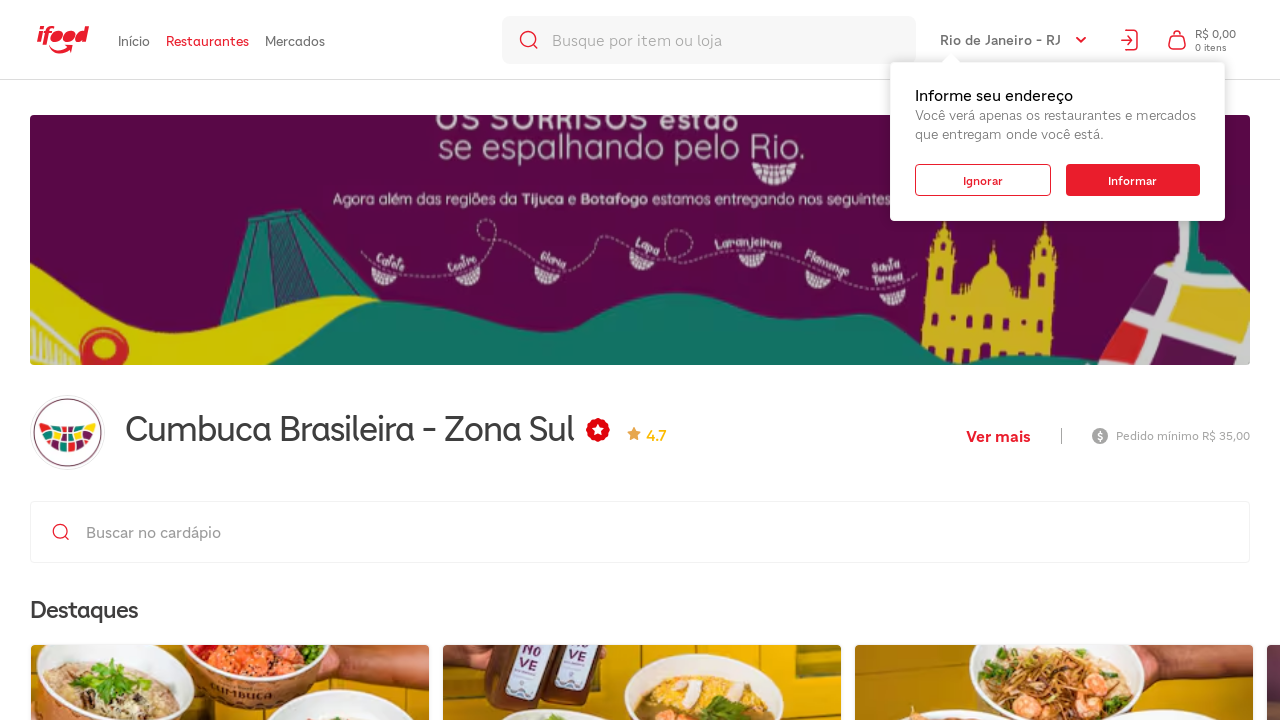

Located product price element in first card
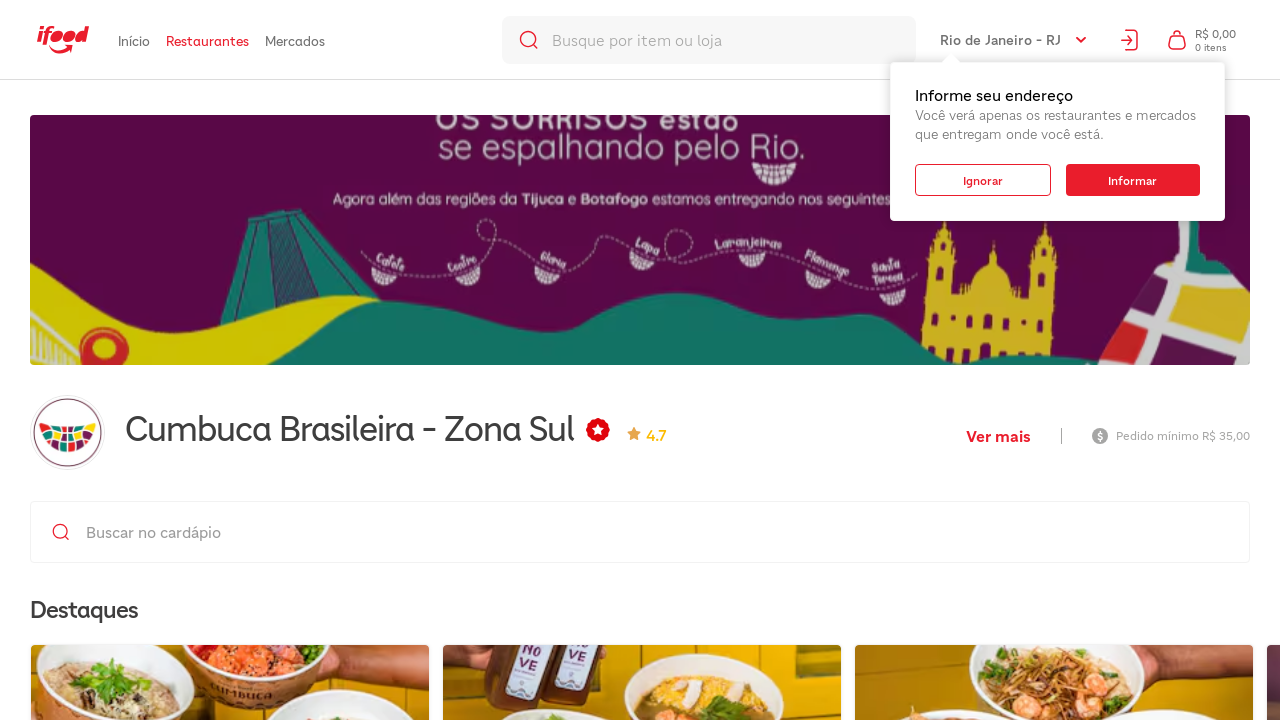

Verified that product price is visible
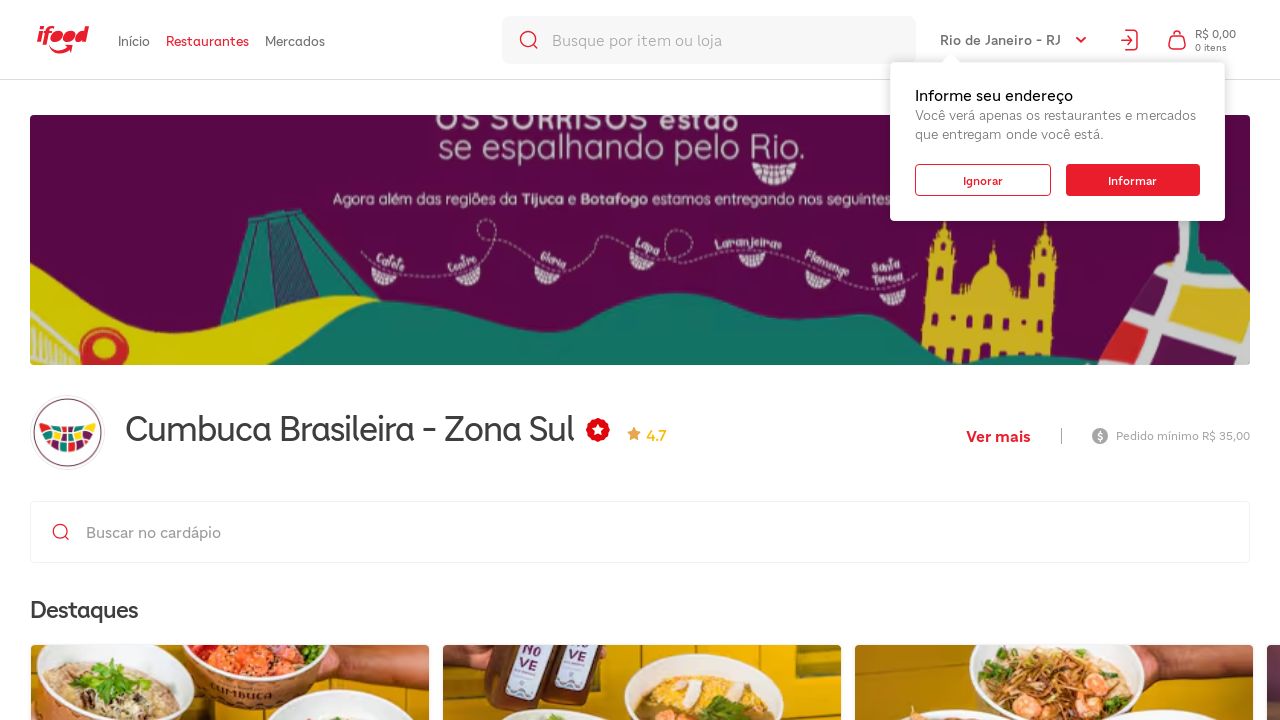

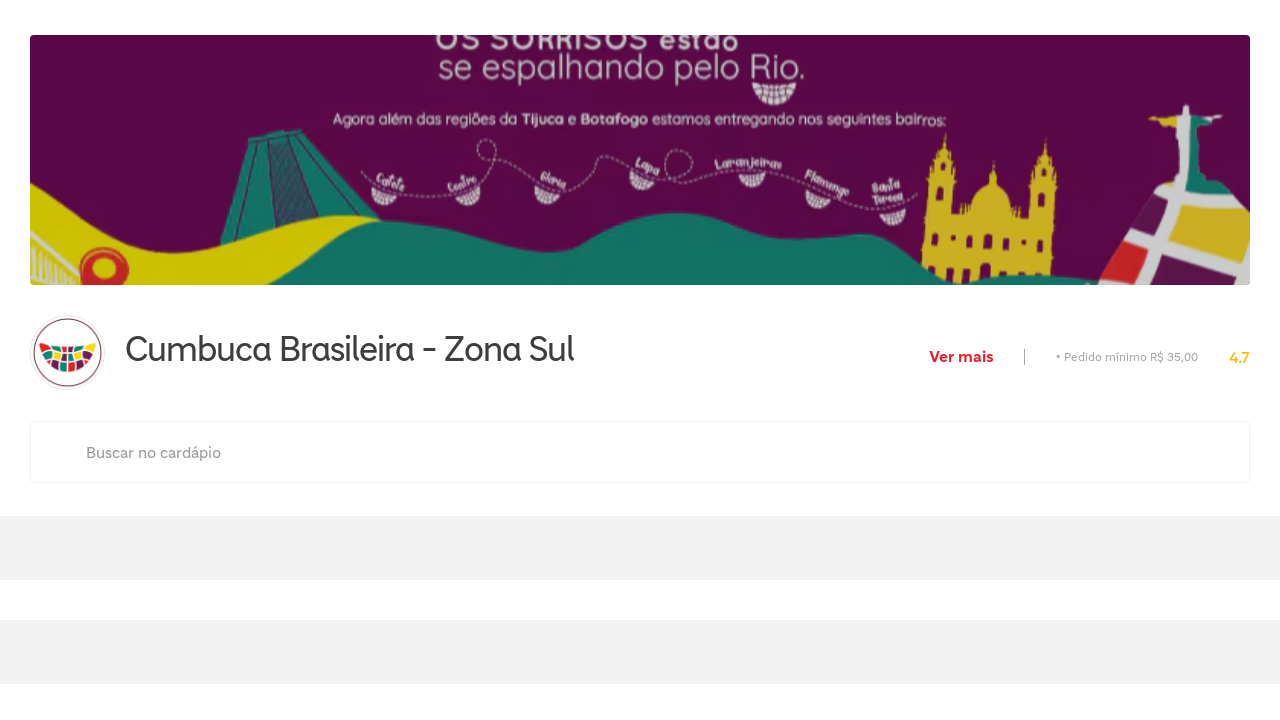